Basic browser automation test that navigates to Rahul Shetty Academy website and verifies the page loaded by checking the title and URL are accessible.

Starting URL: https://rahulshettyacademy.com

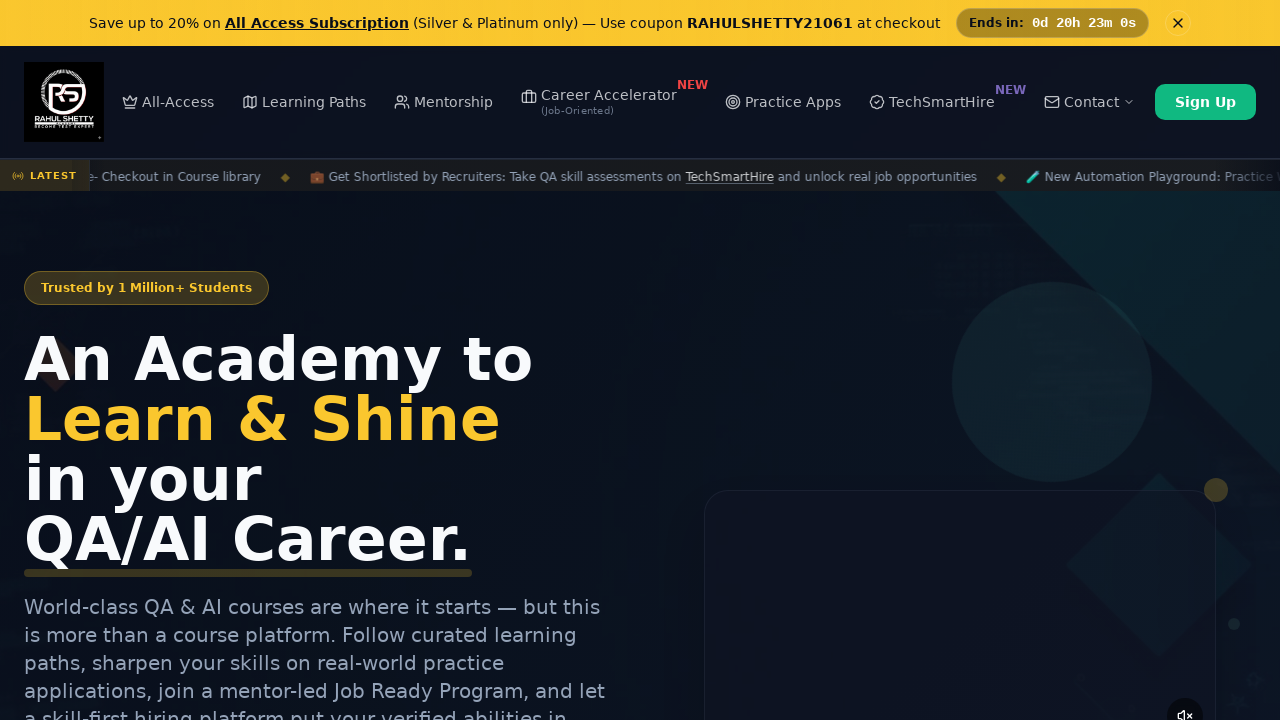

Waited for page to fully load (domcontentloaded)
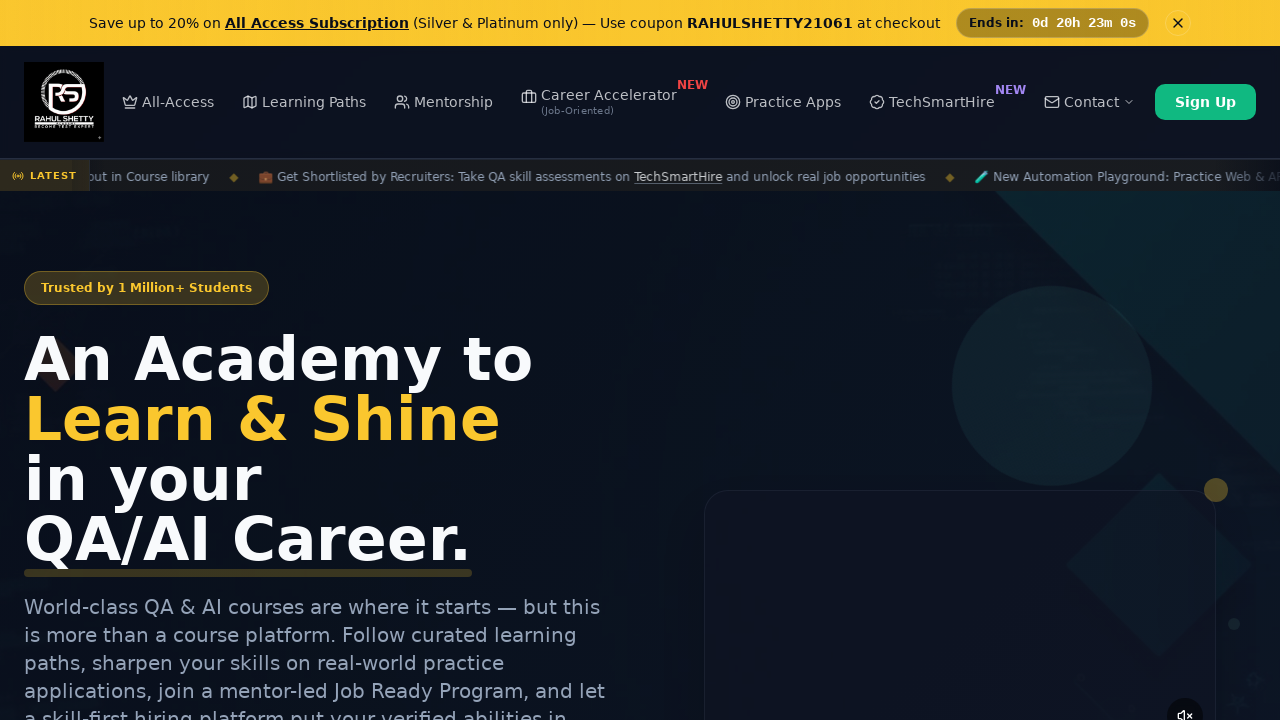

Retrieved page title
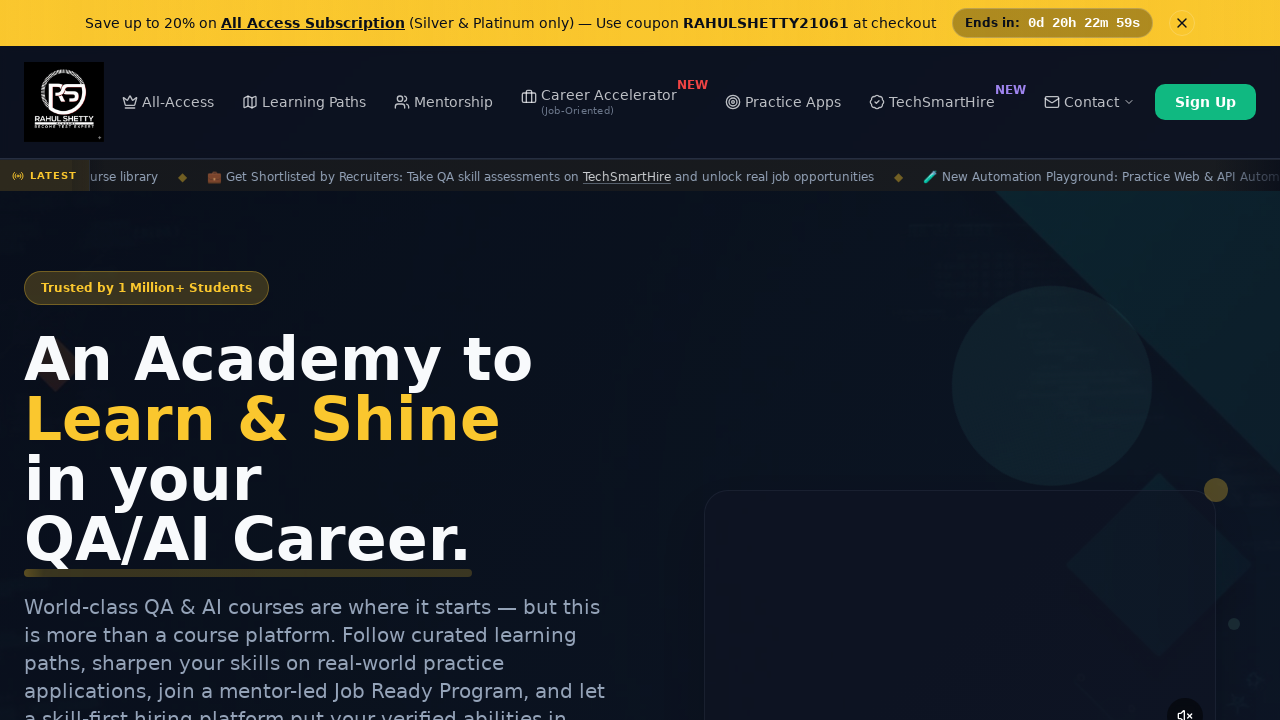

Verified page title is not empty
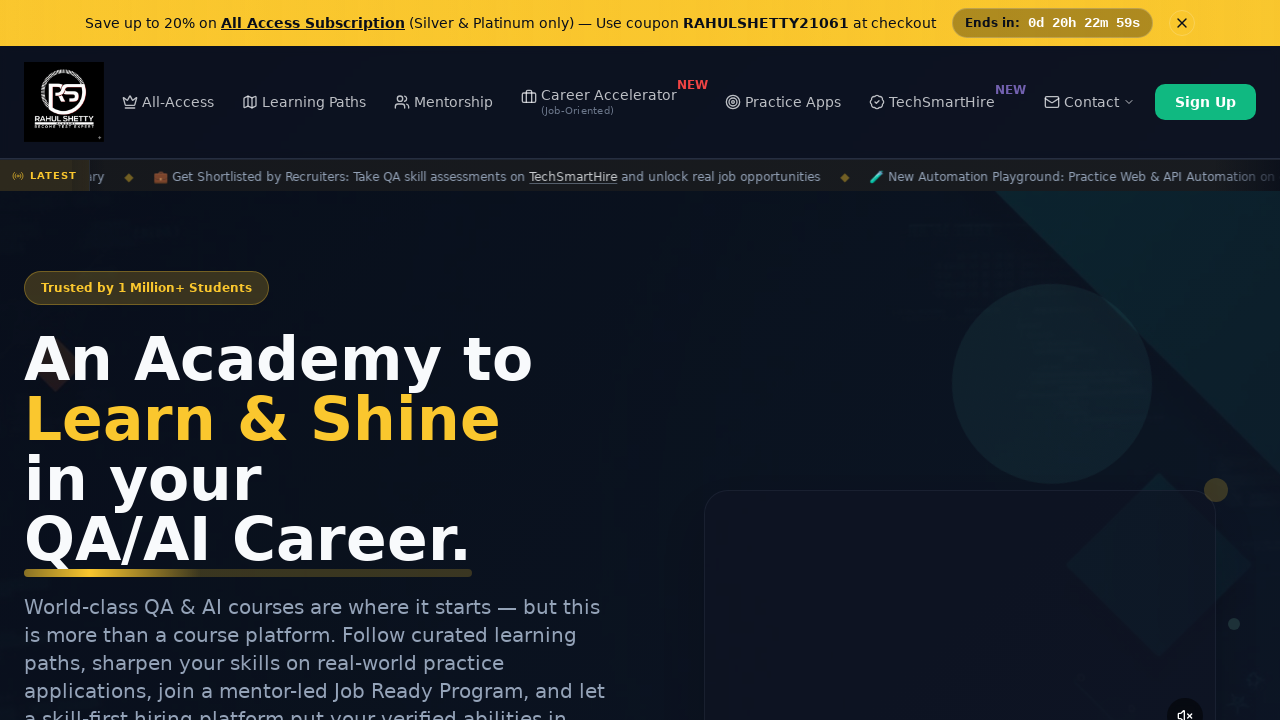

Retrieved page URL
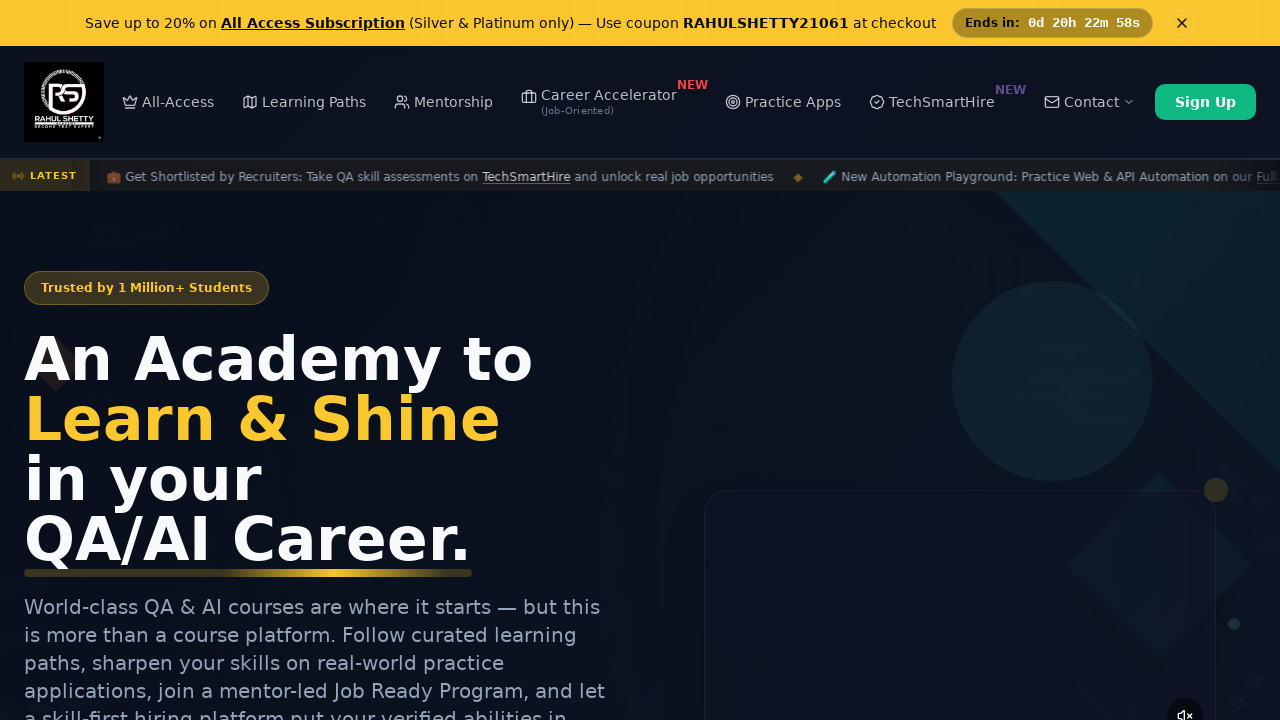

Verified URL contains rahulshettyacademy.com
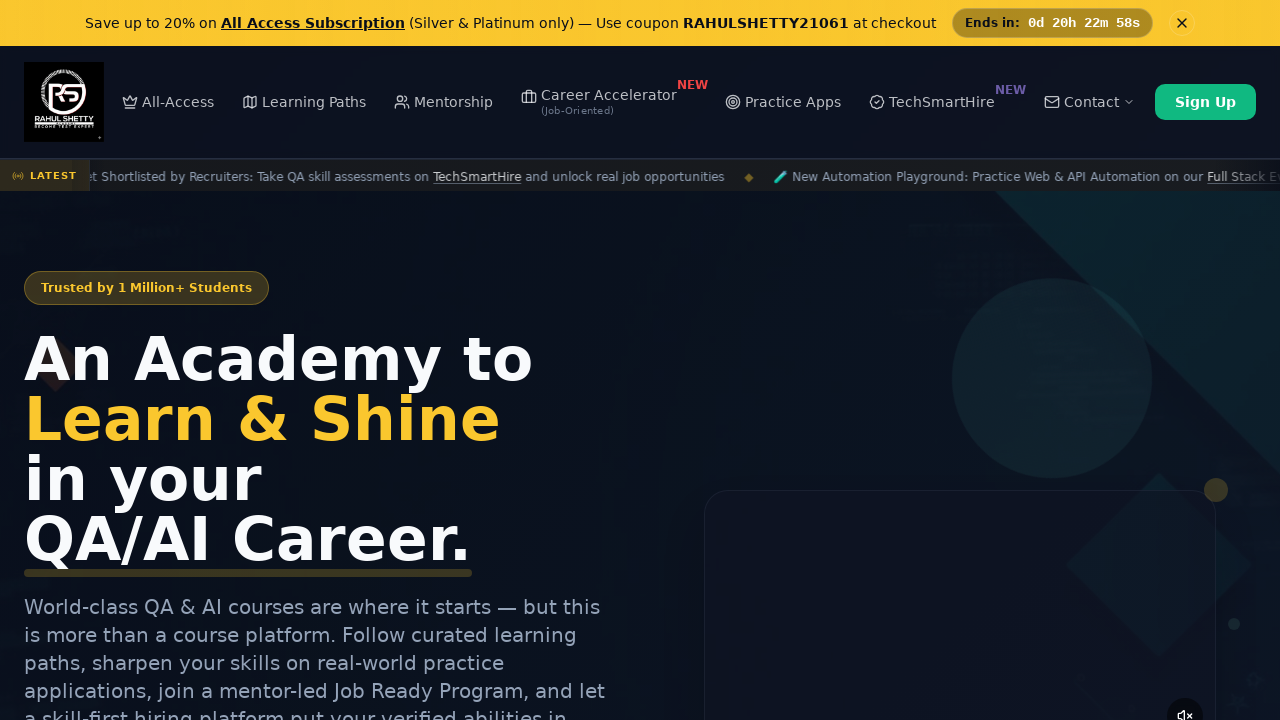

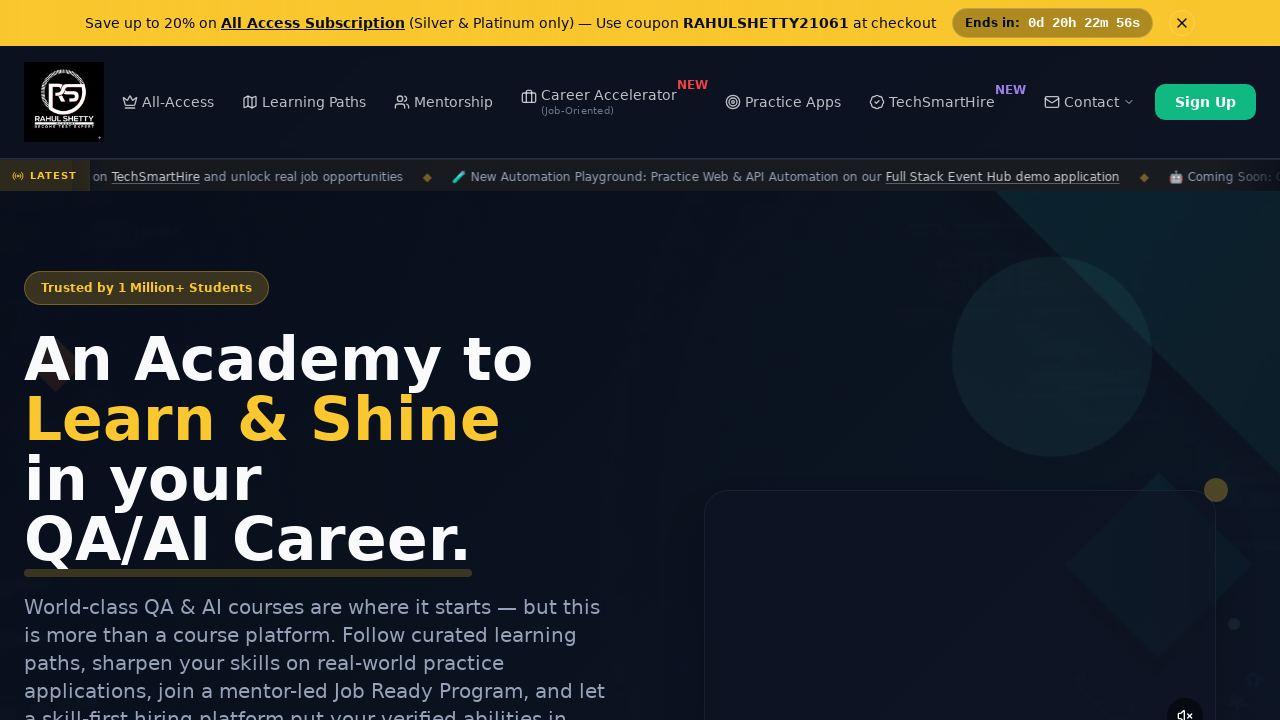